Tests dropdown selection functionality using different selection methods (value, label, index)

Starting URL: https://practice.expandtesting.com/dropdown

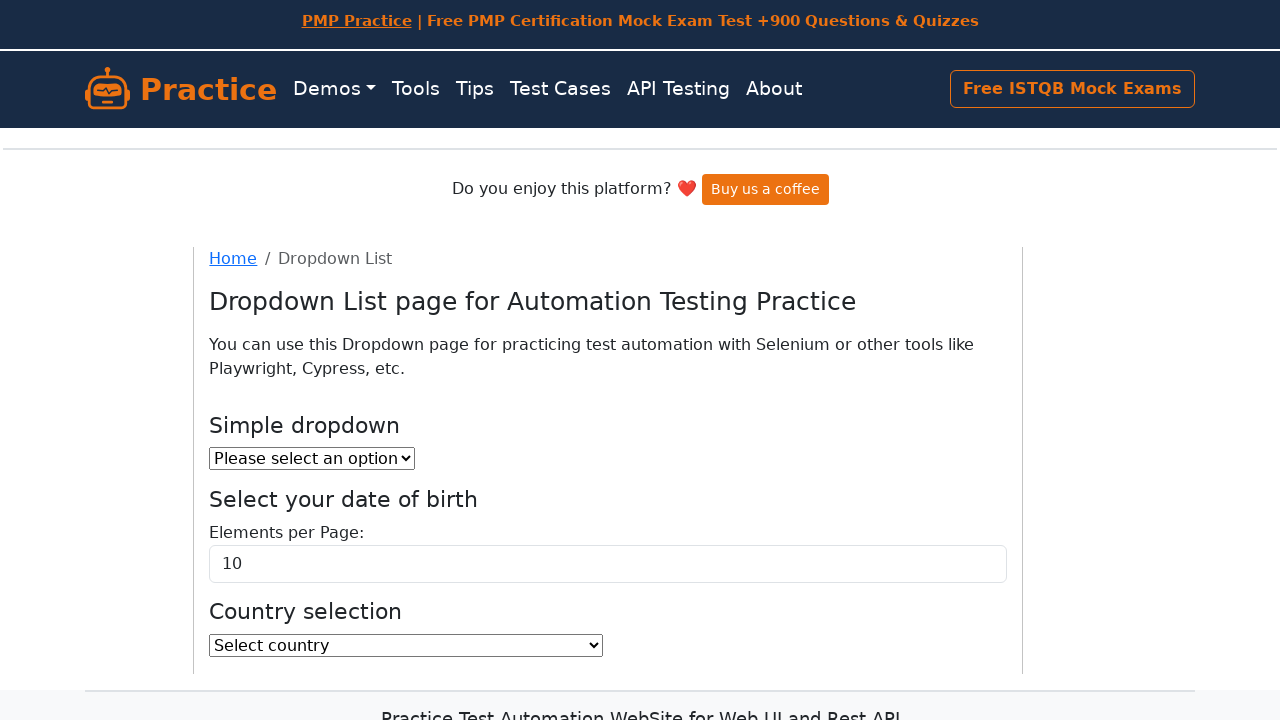

Selected 'US' from country dropdown by value on //select[@id='country']
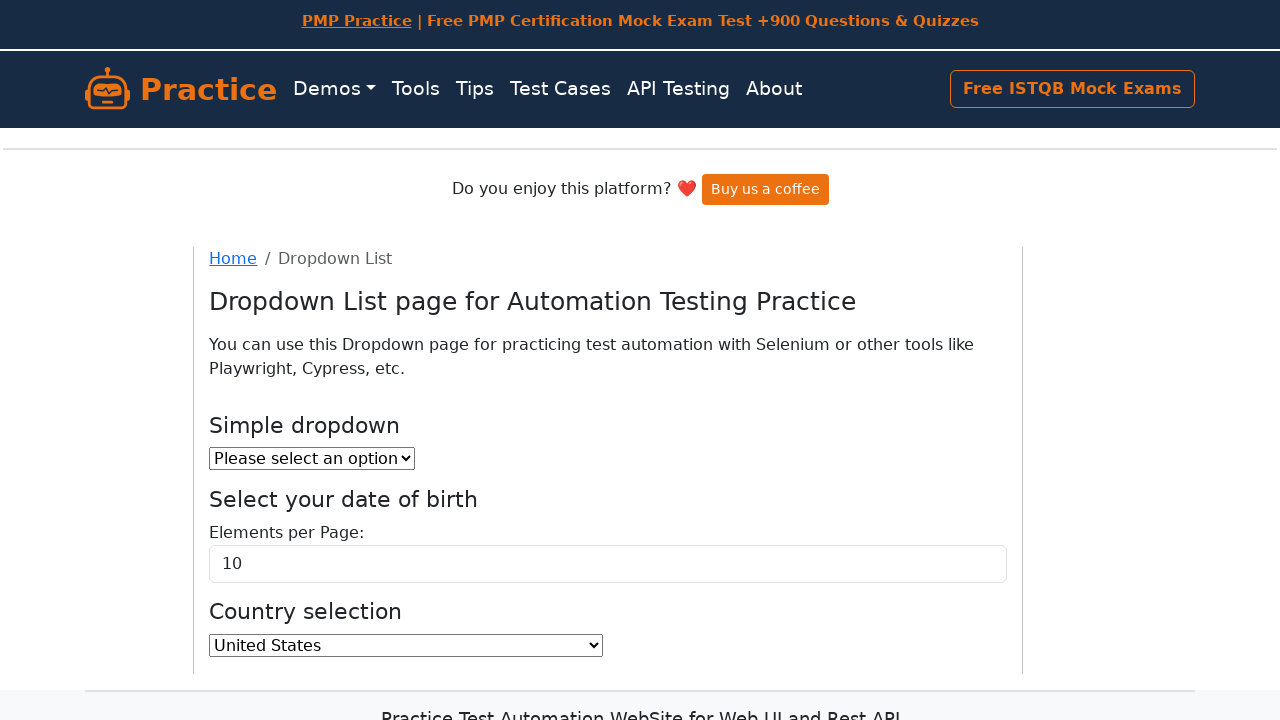

Selected 'Afghanistan' from country dropdown by label on //select[@id='country']
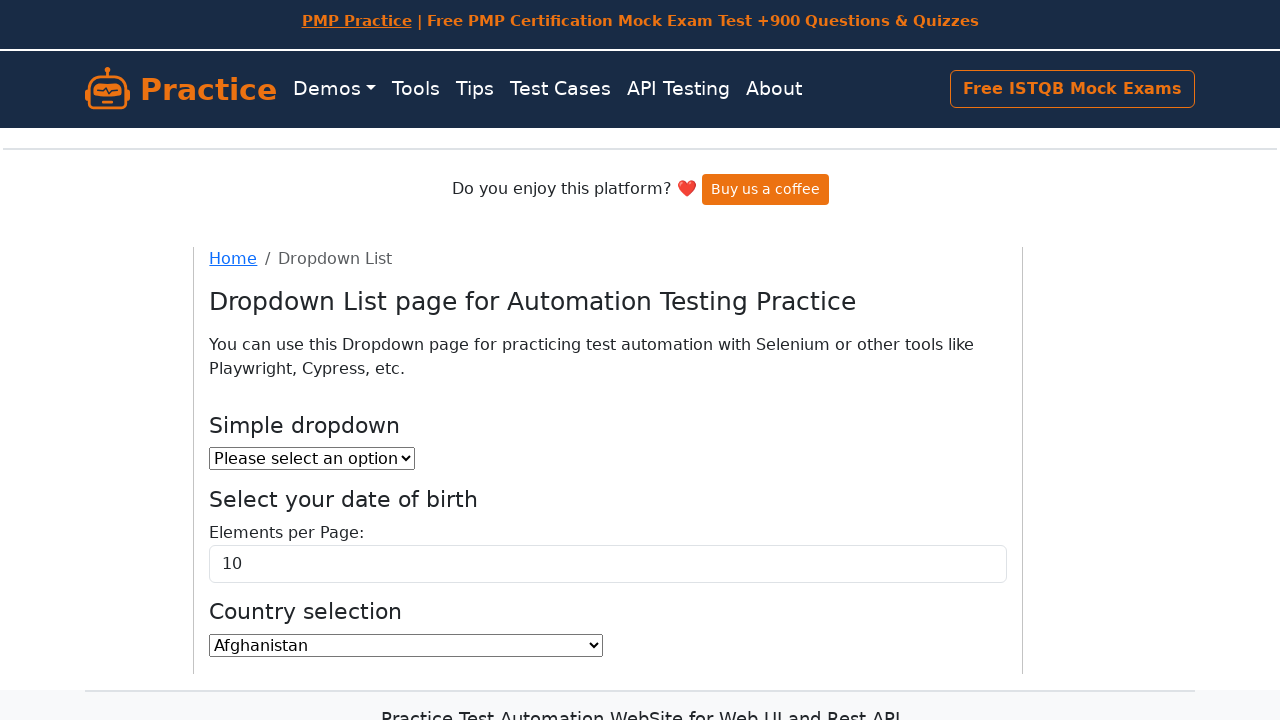

Selected option at index 6 from country dropdown on //select[@id='country']
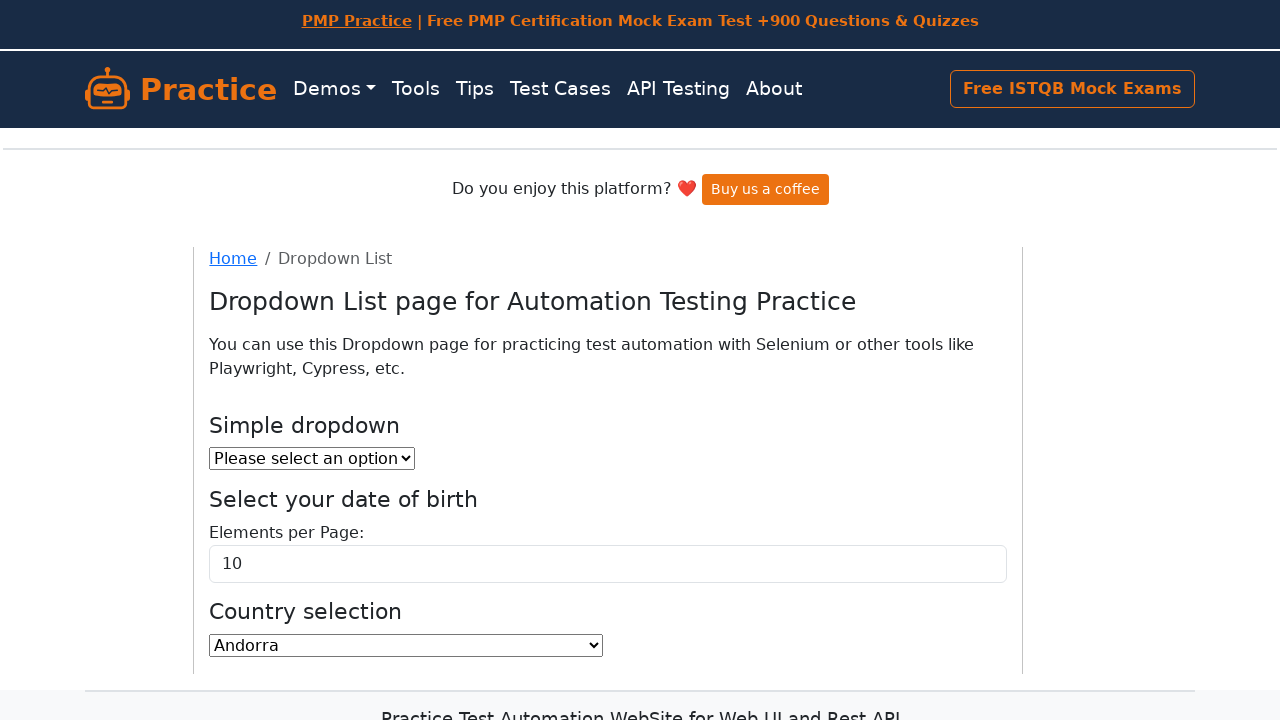

Selected 'US' from country dropdown using locator method on xpath=//select[@id='country']
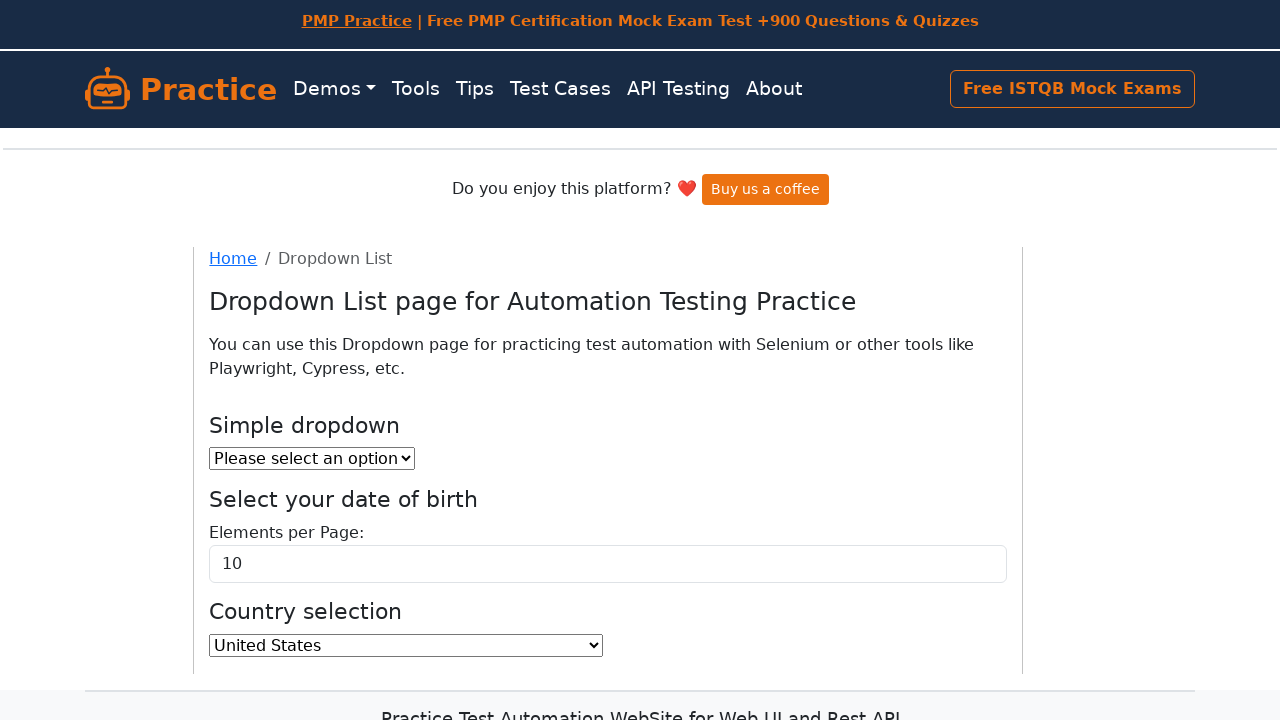

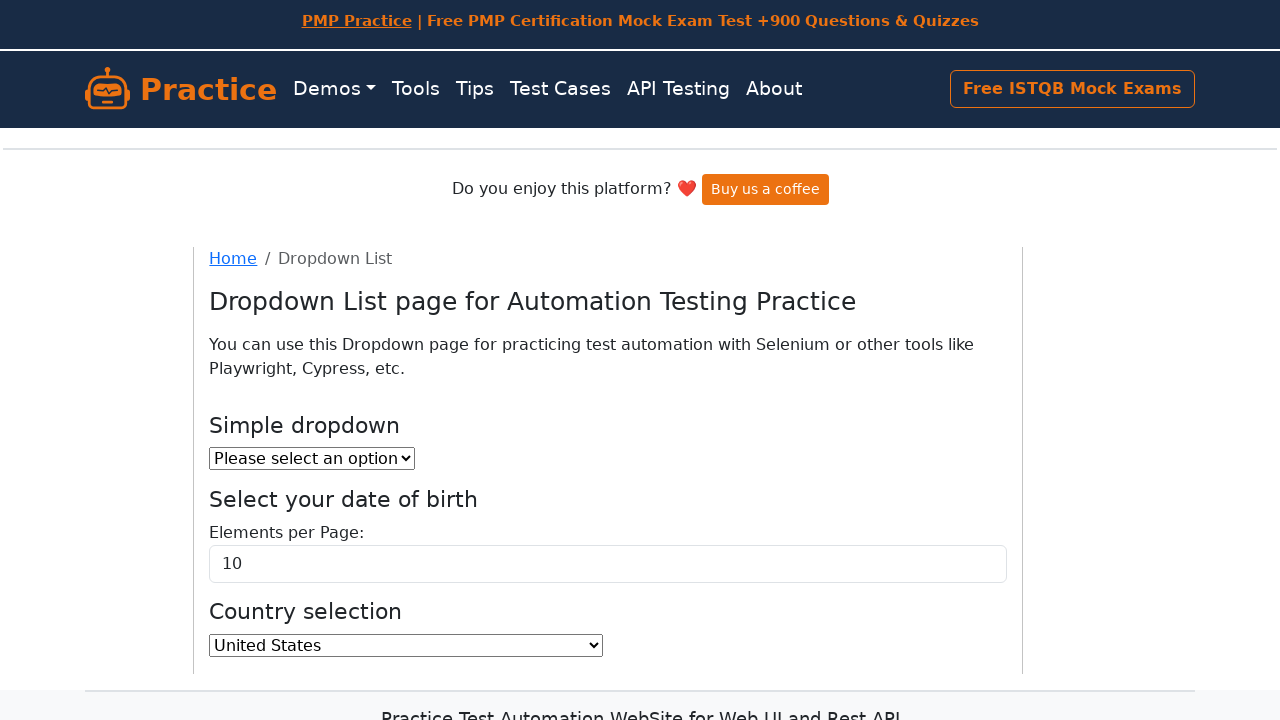